Tests JavaScript confirm dialog handling within an iframe by clicking a button, accepting the alert, and verifying the result text

Starting URL: https://www.w3schools.com/js/tryit.asp?filename=tryjs_confirm

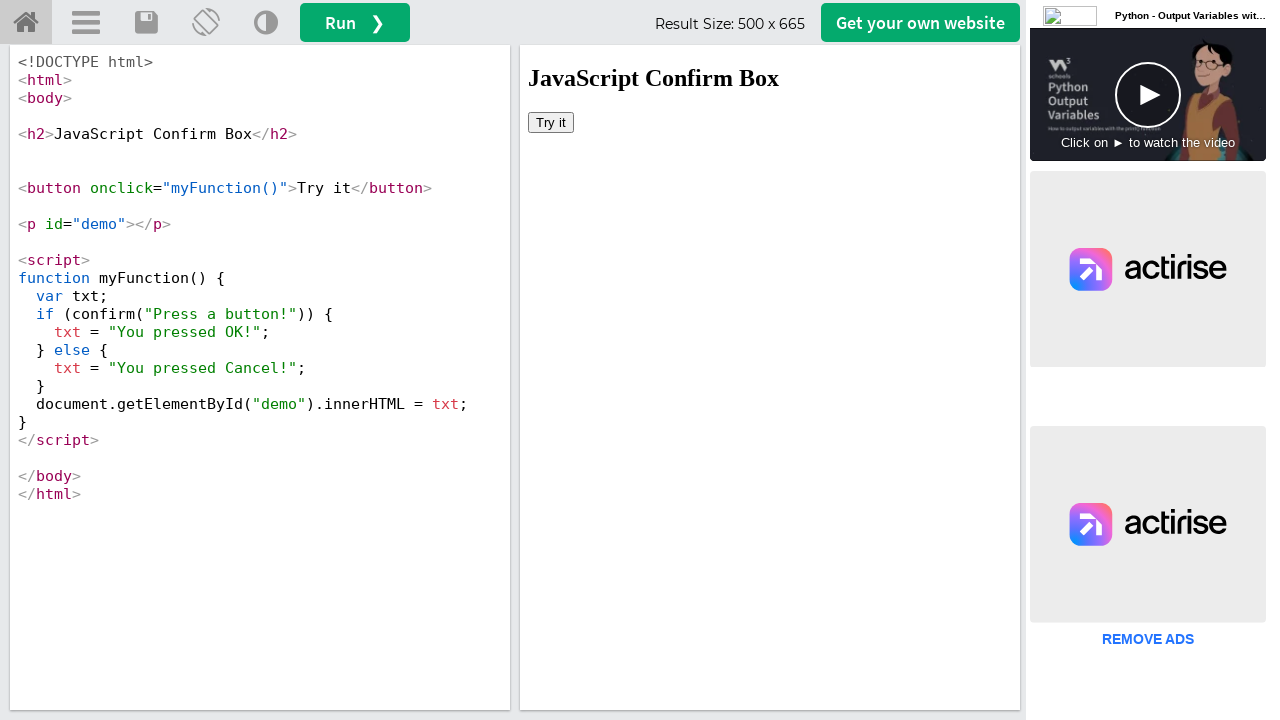

Located iframe with id 'iframeResult'
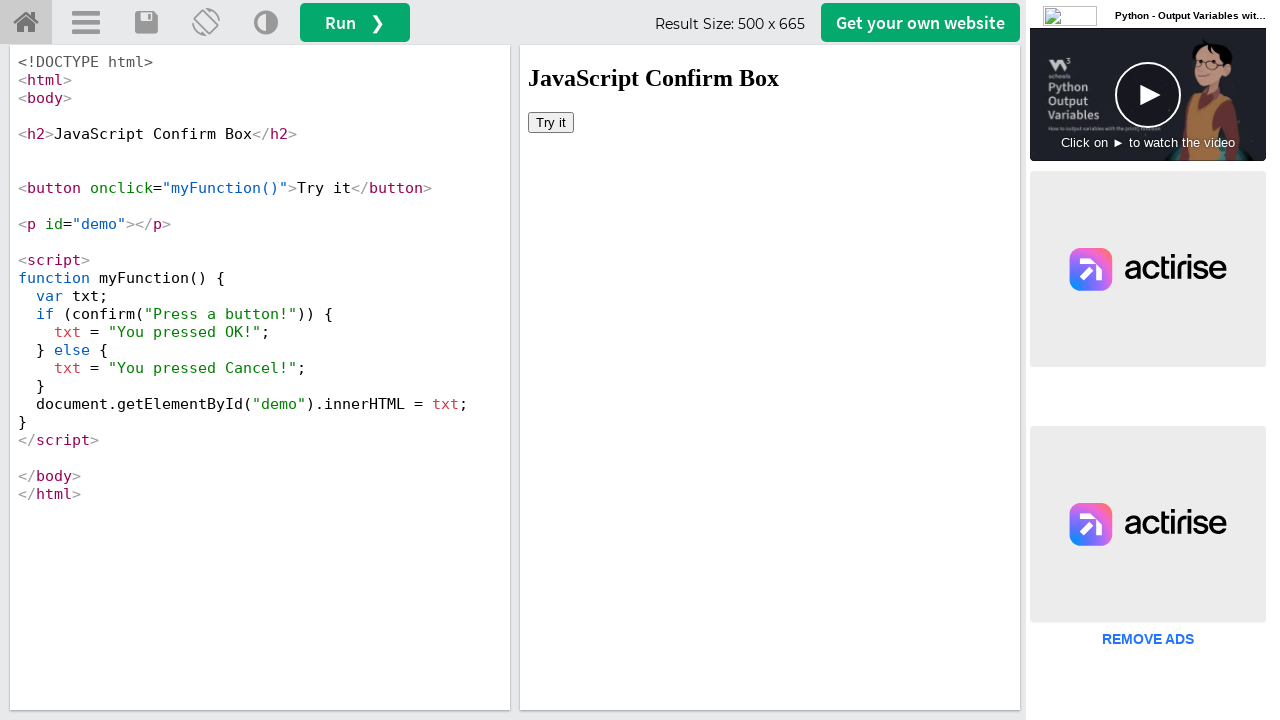

Clicked 'Try it' button to trigger confirm dialog at (551, 122) on iframe#iframeResult >> internal:control=enter-frame >> button:has-text('Try it')
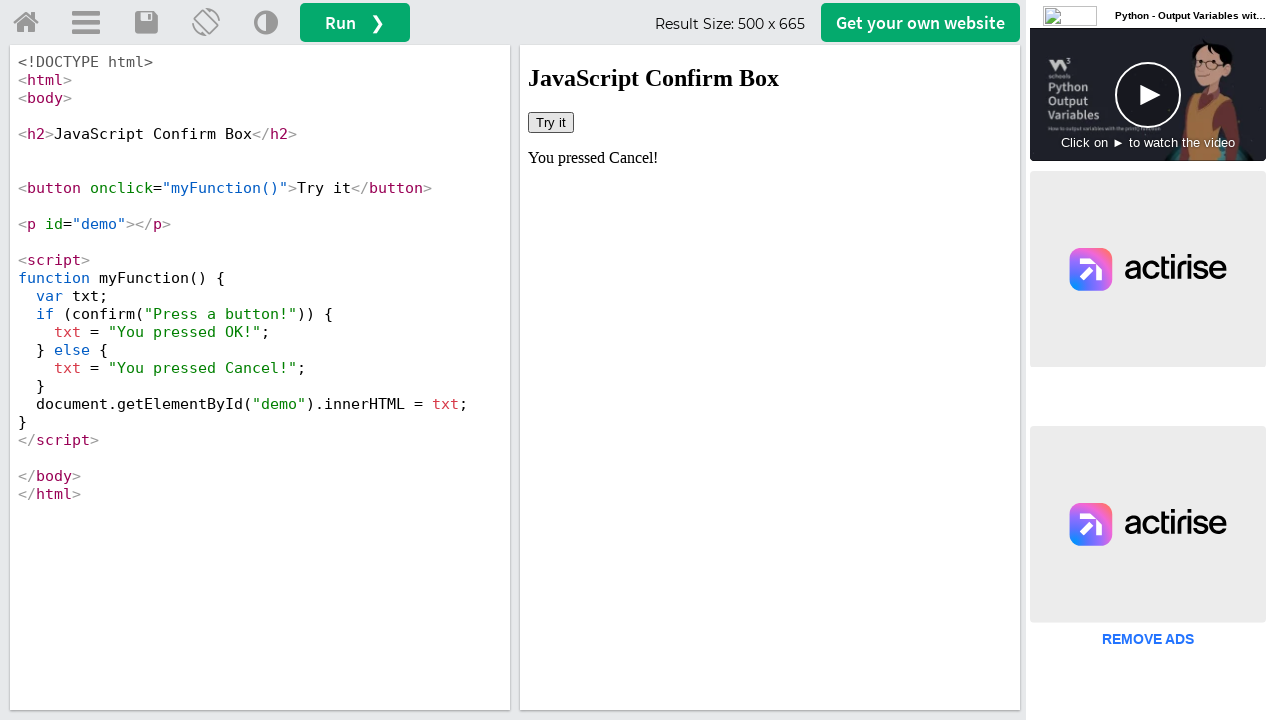

Set up dialog handler to accept confirm dialog
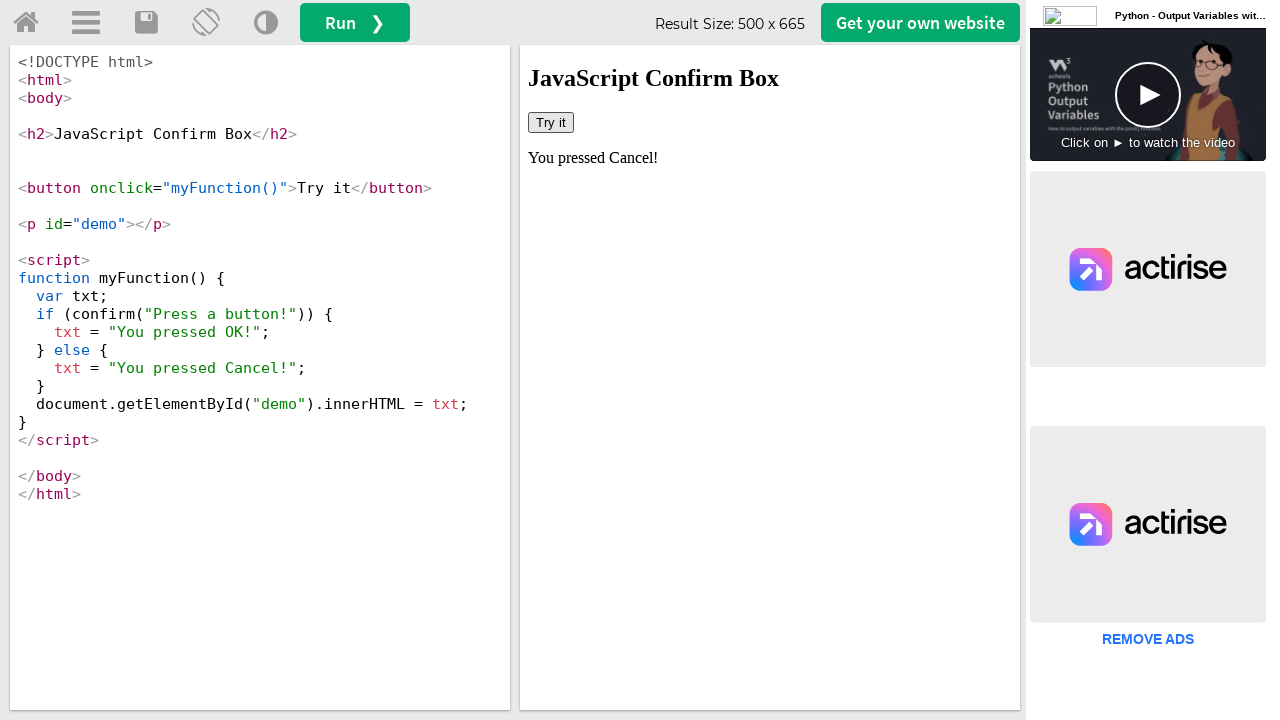

Retrieved result text from #demo element
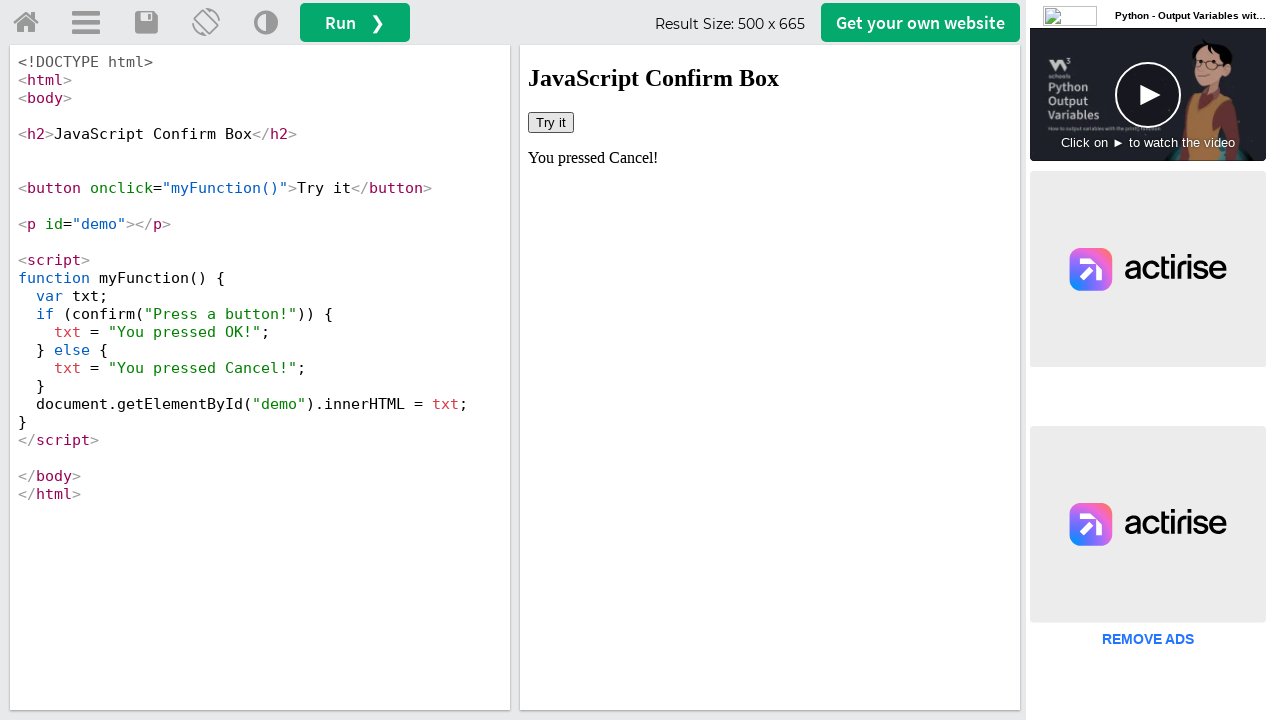

Confirmed user pressed Cancel button
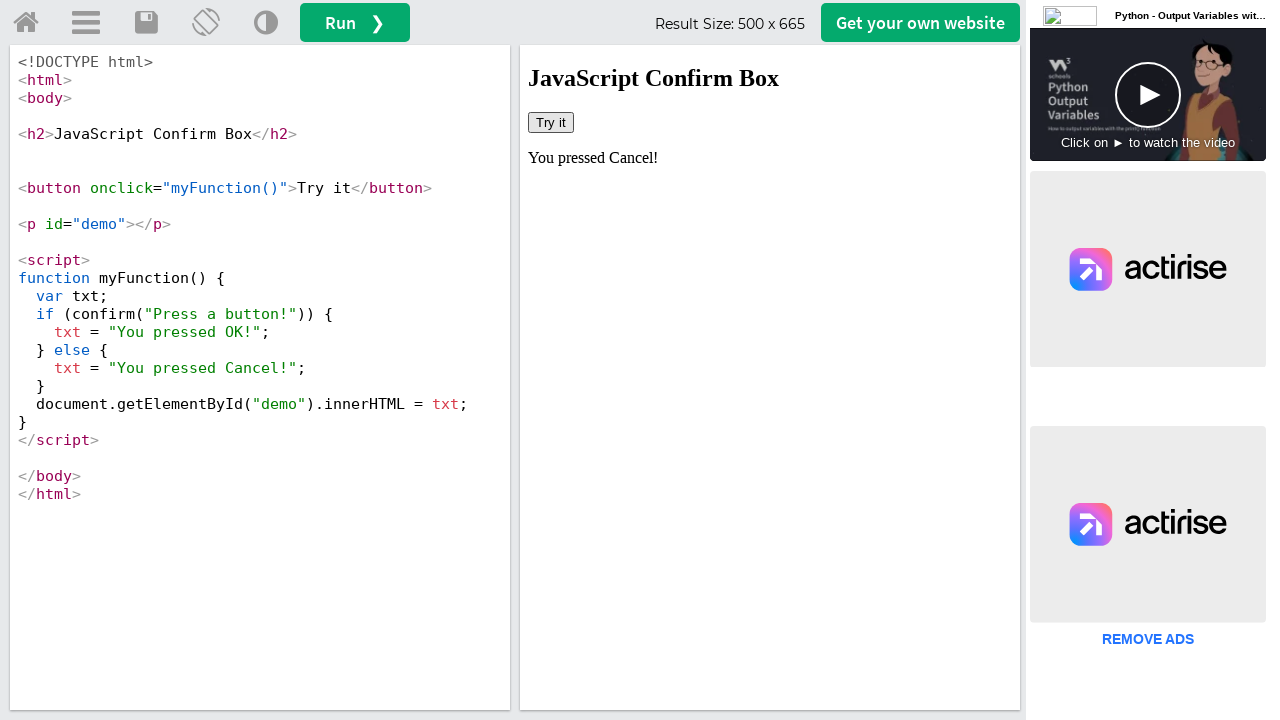

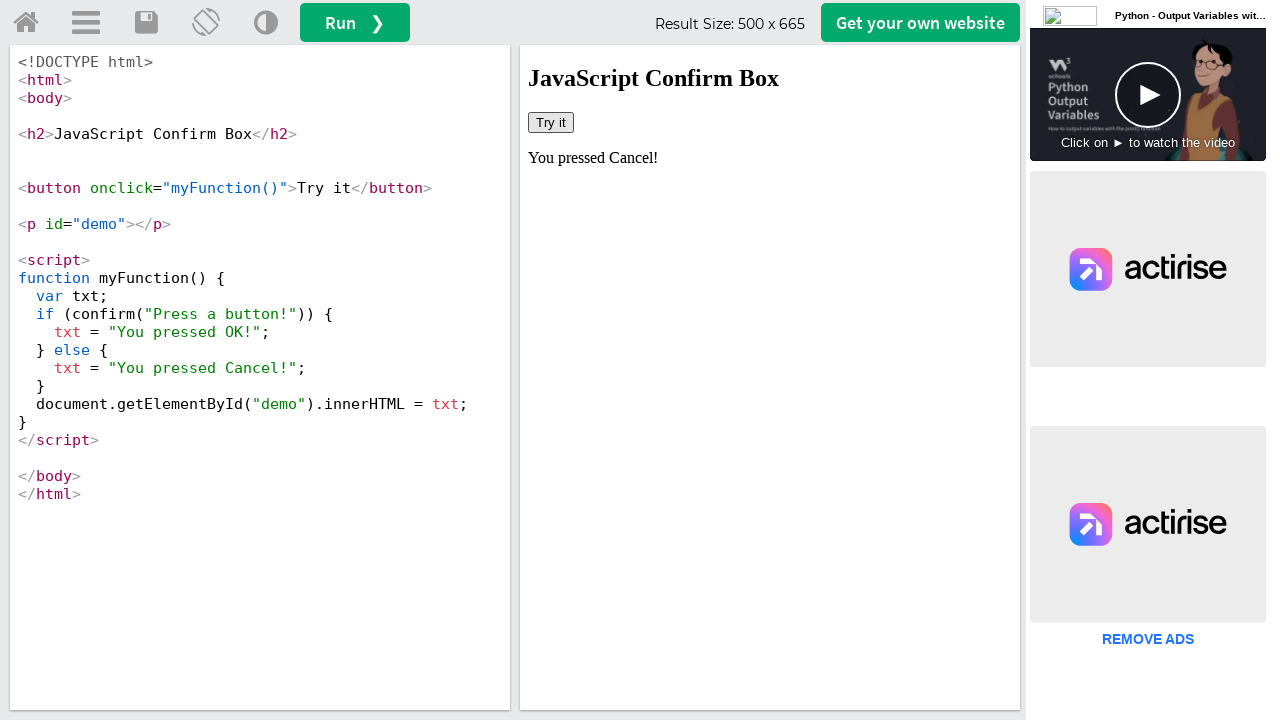